Tests a form by entering "Hello" into a text field, clicking an update button, and verifying the label displays the entered message.

Starting URL: http://r4d4.info/form-button-label

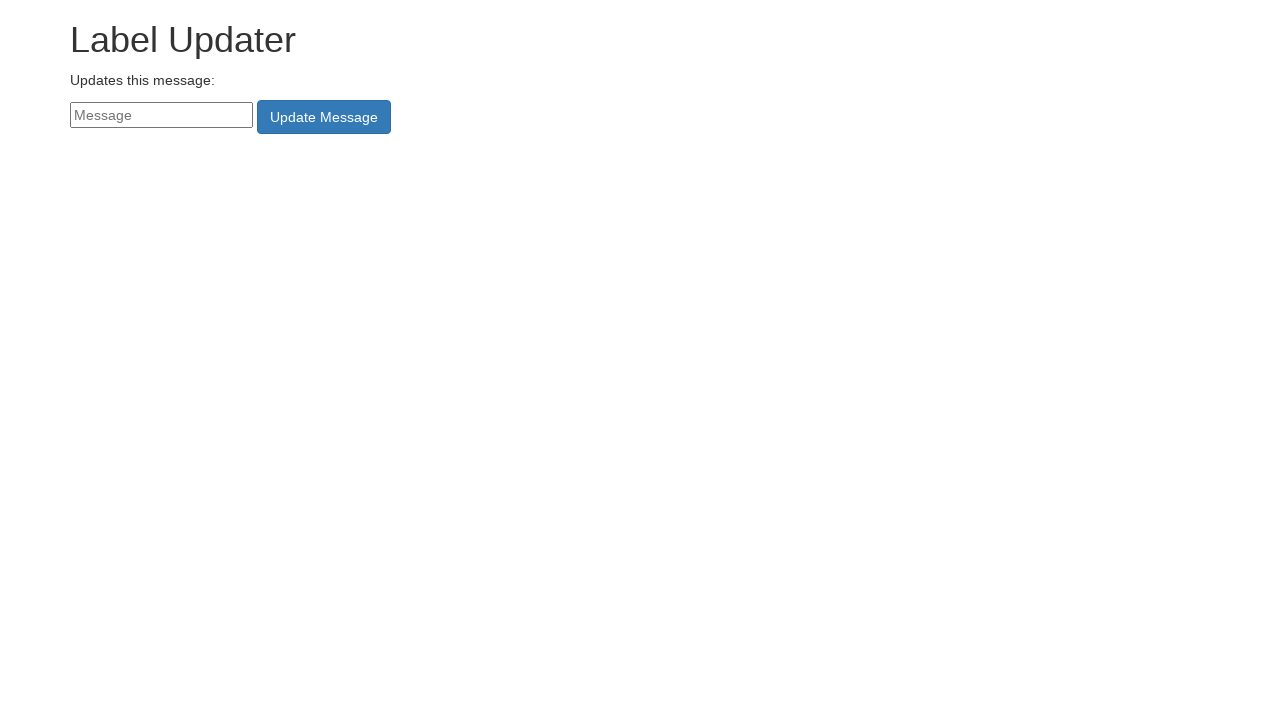

Filled message input field with 'Hello' on input#messageNew
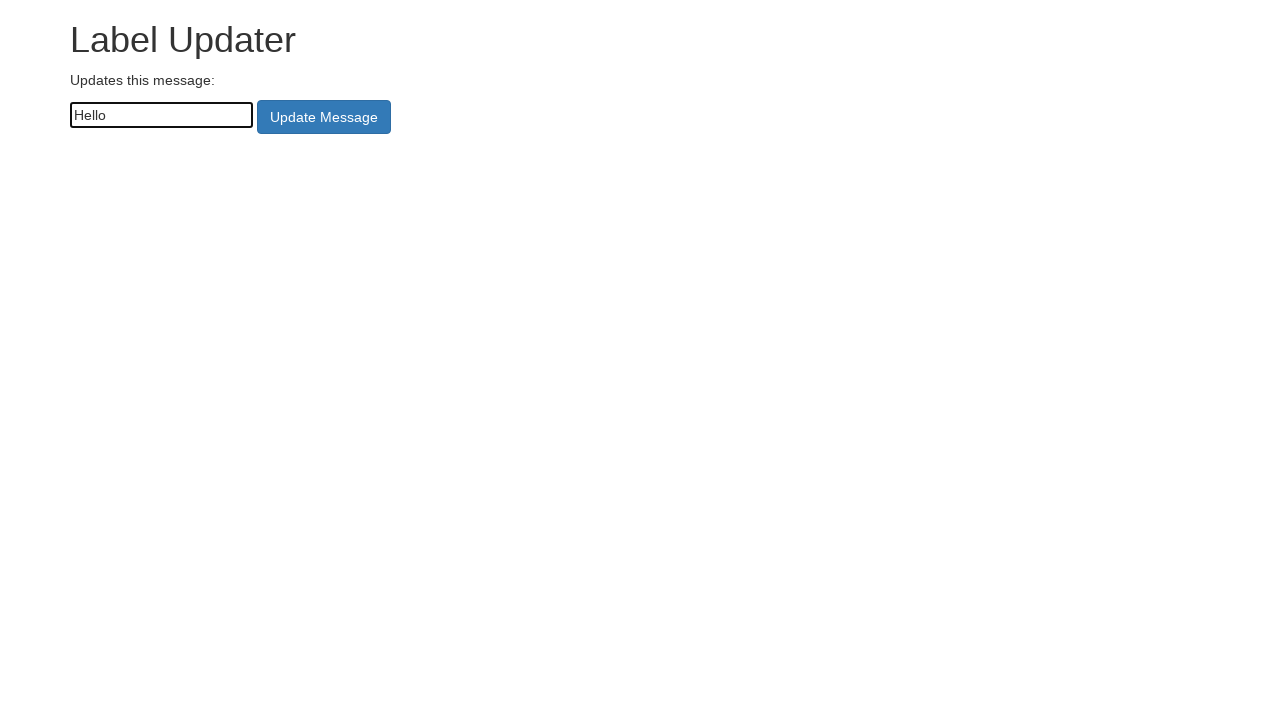

Clicked the update button at (324, 117) on button#changer
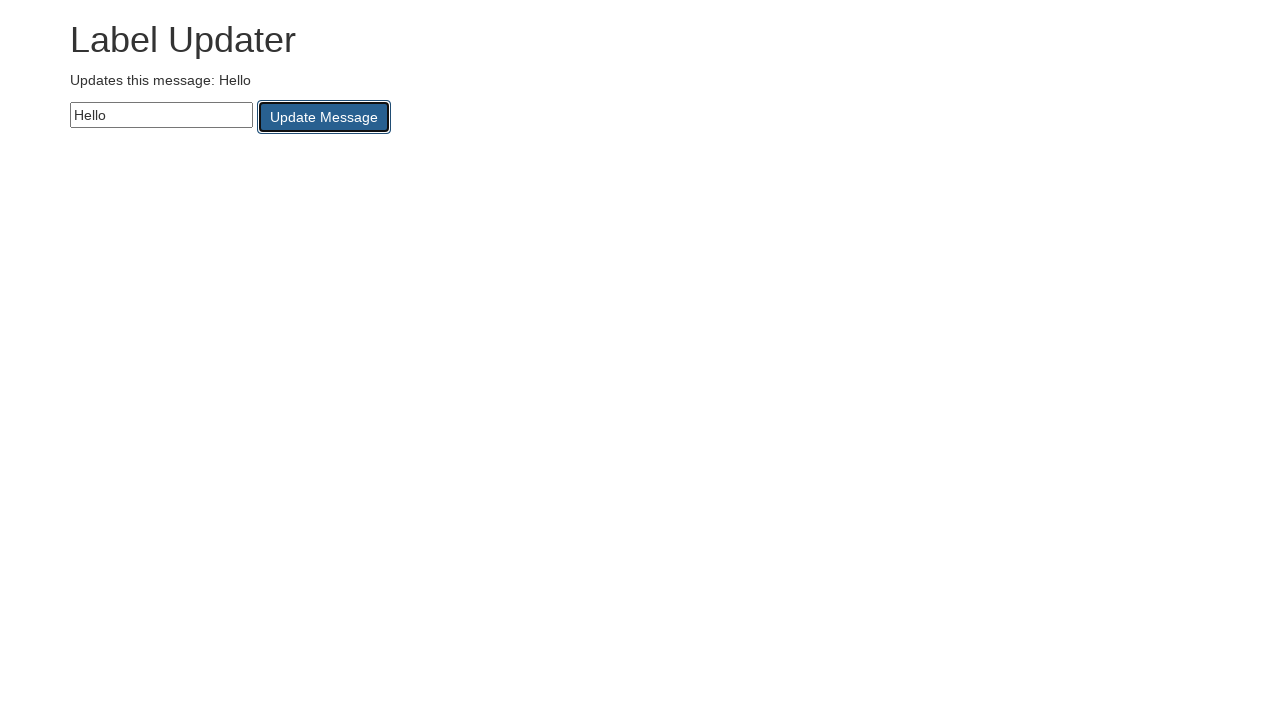

Waited for label to appear
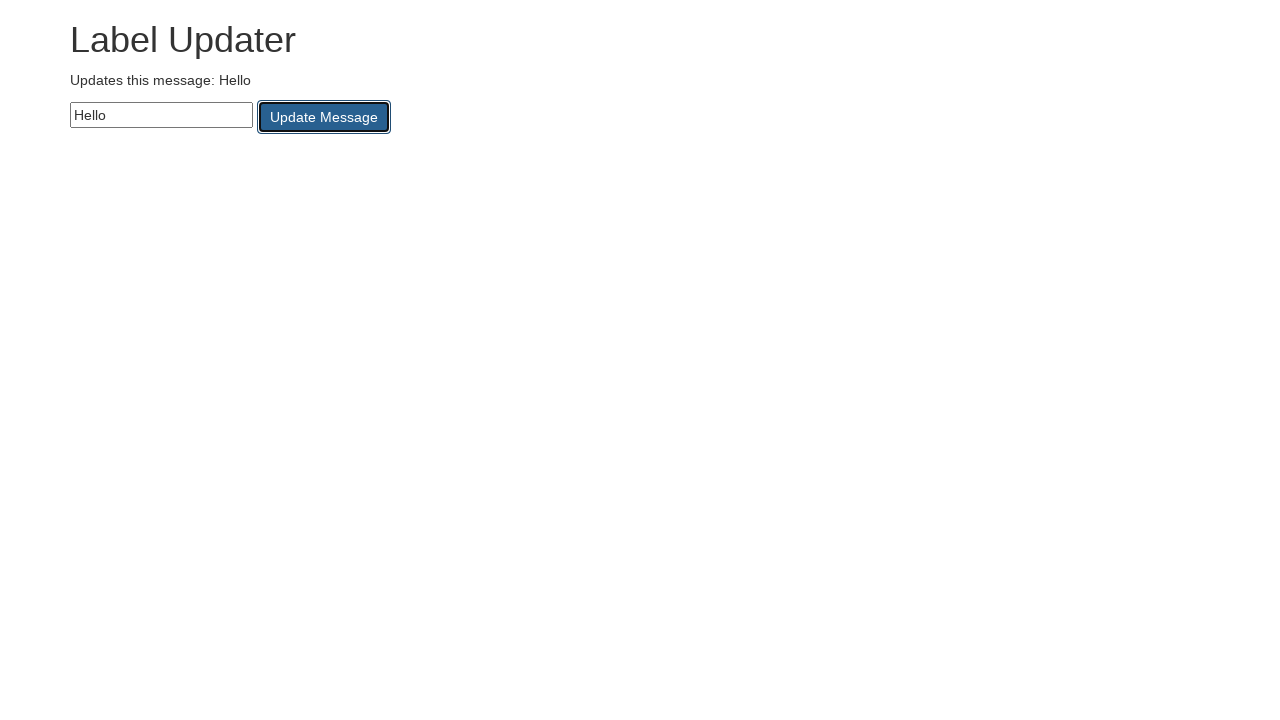

Verified label contains 'Hello'
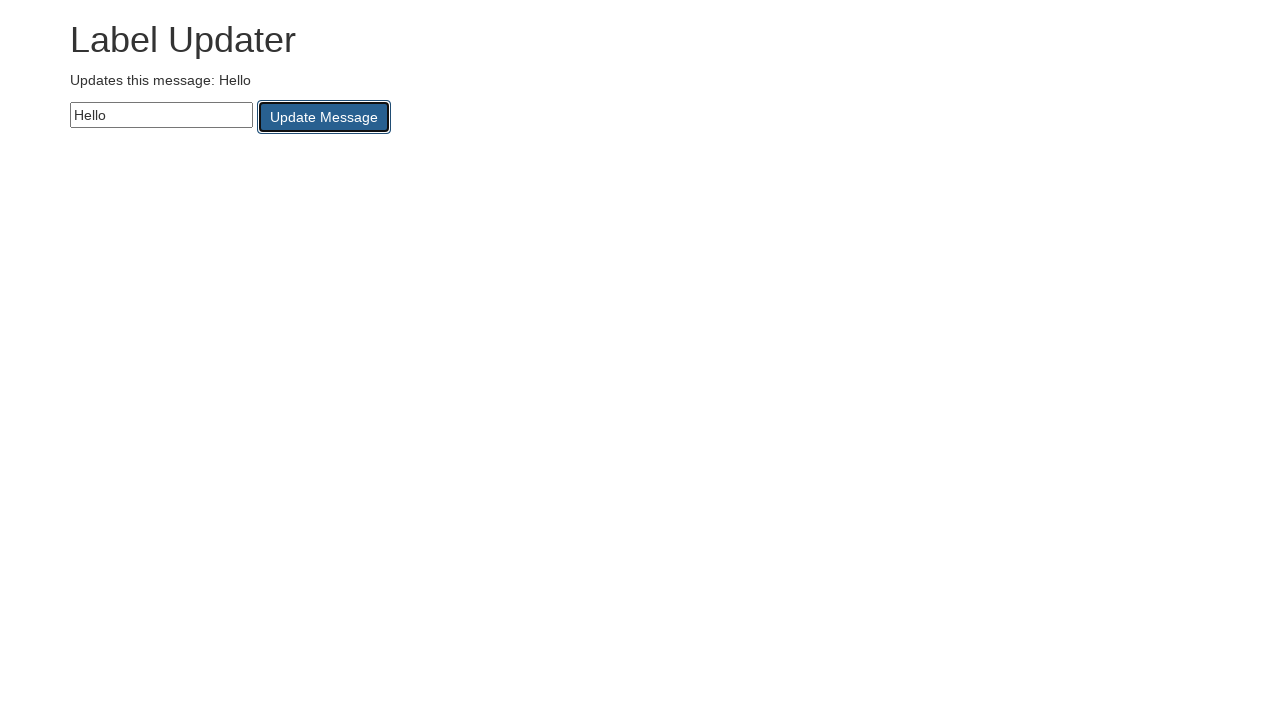

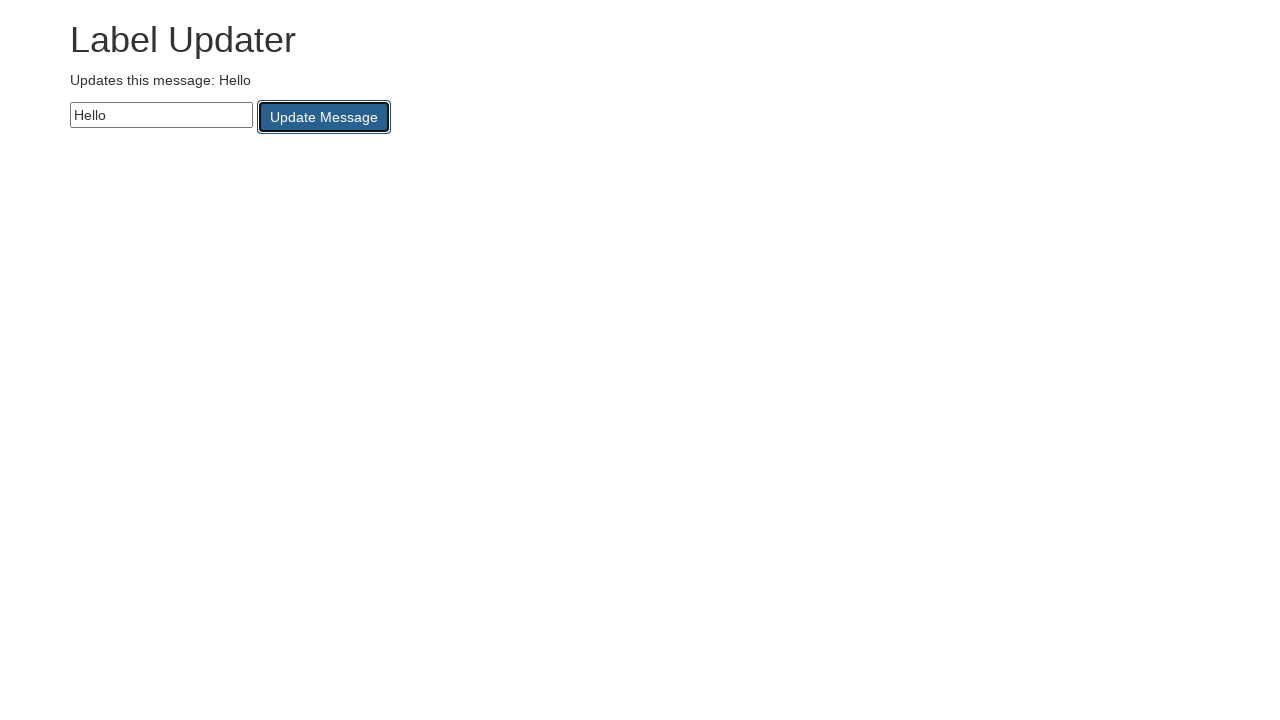